Solves a mathematical captcha by retrieving a value from an element attribute, calculating the result, and submitting the form with robot verification checkboxes

Starting URL: http://suninjuly.github.io/get_attribute.html

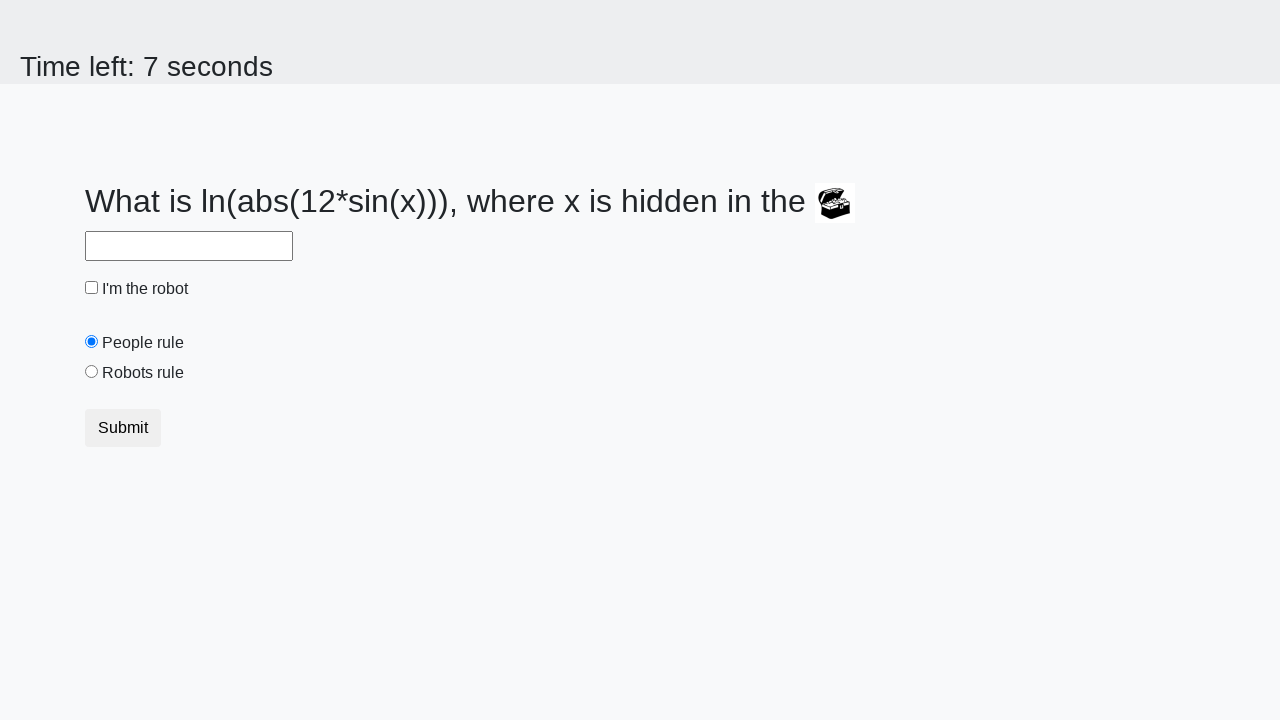

Located treasure element with ID 'treasure'
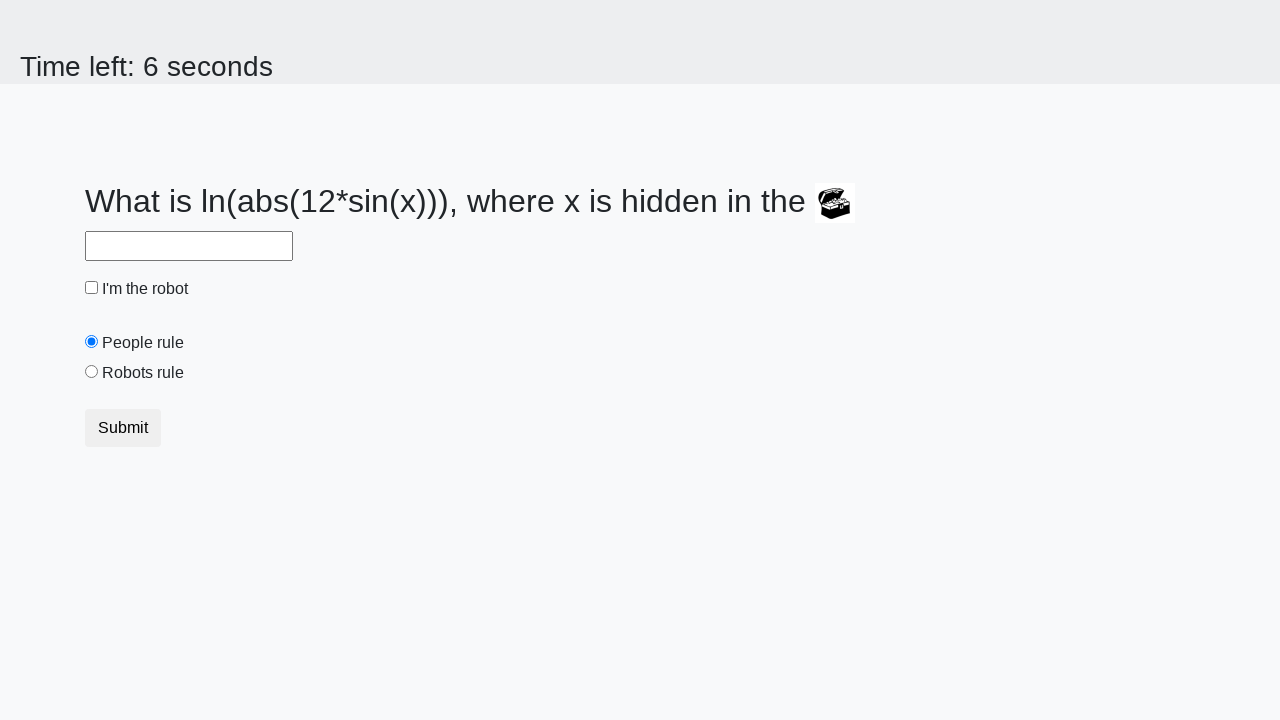

Retrieved 'valuex' attribute from treasure element: 561
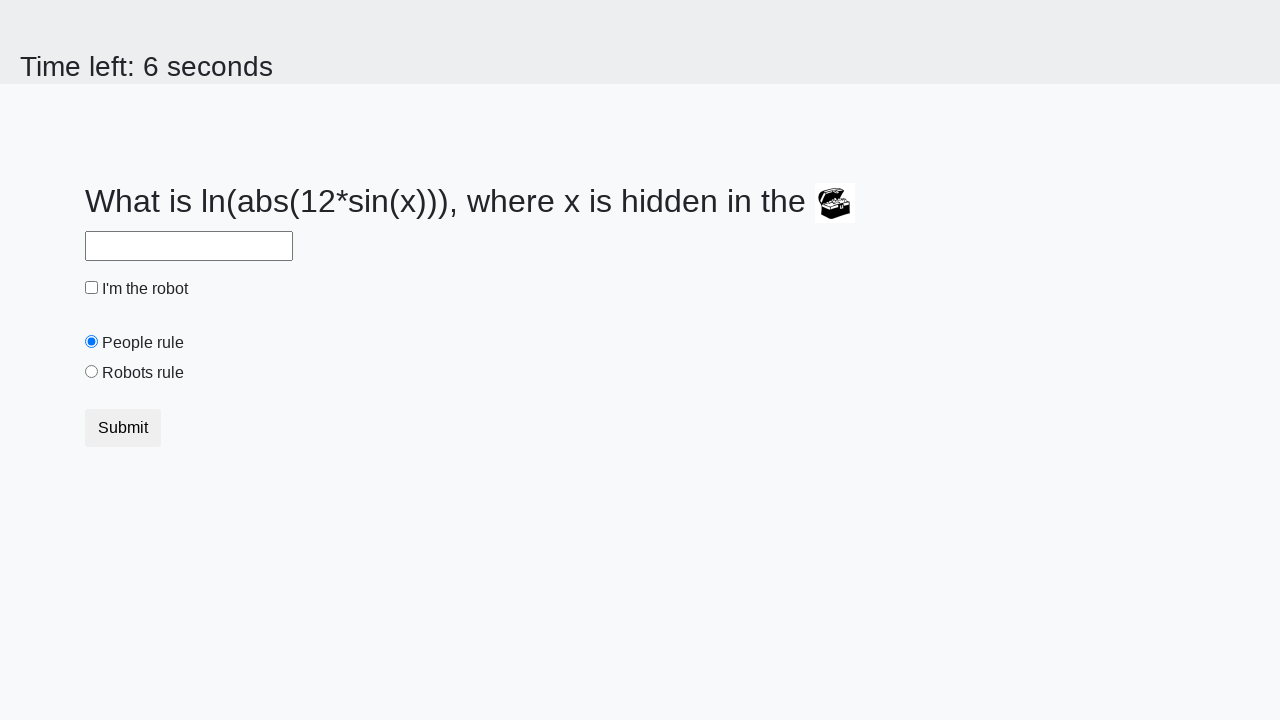

Calculated mathematical result: log(abs(12 * sin(561))) = 2.4592145741032
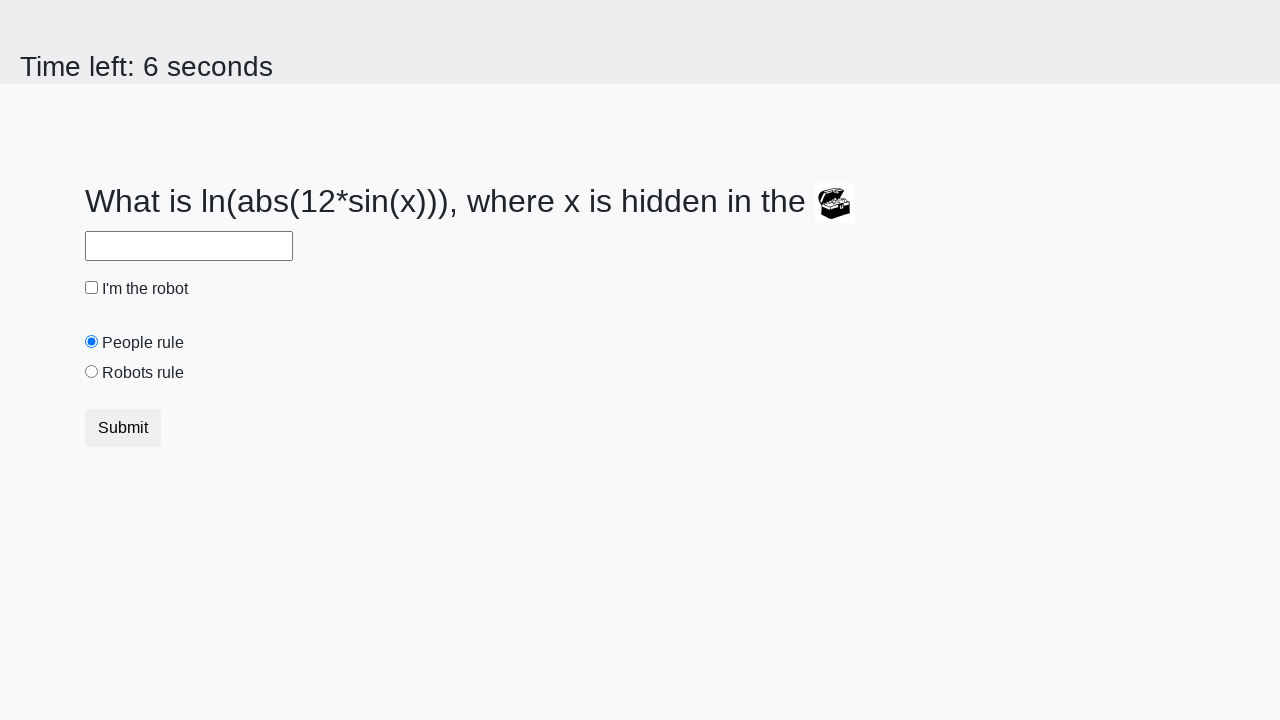

Filled answer field with calculated value: 2.4592145741032 on #answer
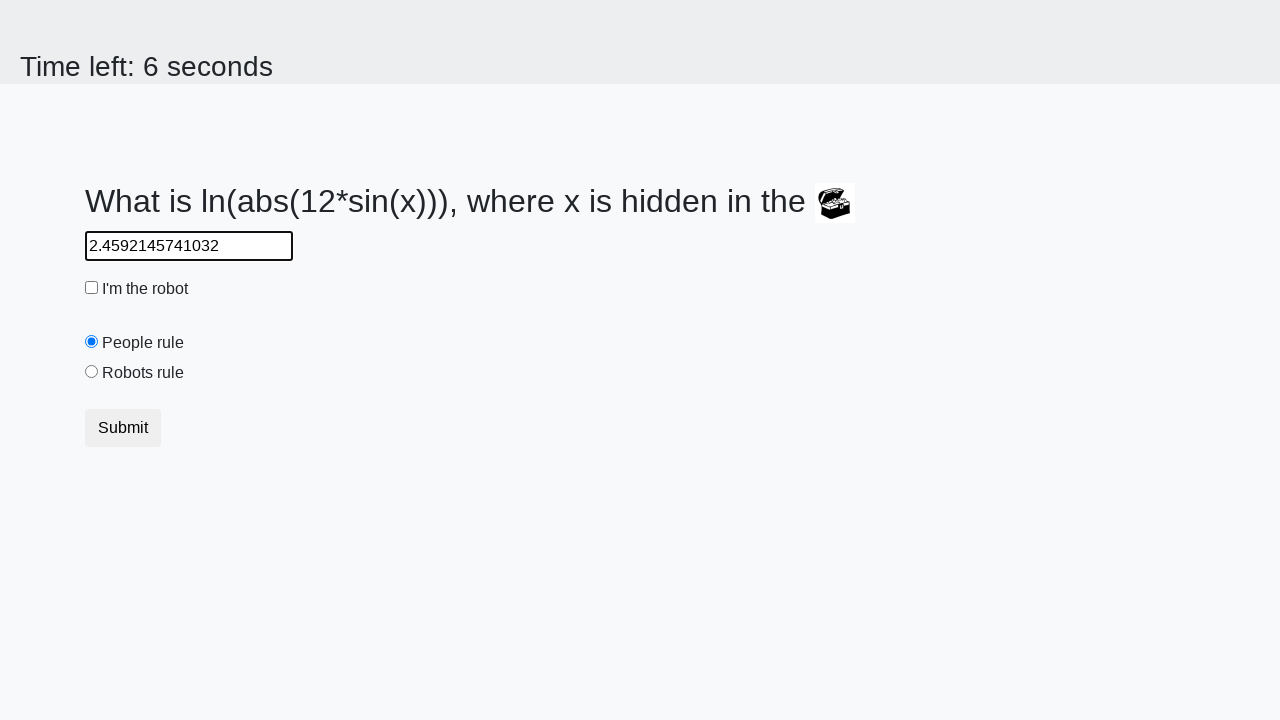

Clicked robot verification checkbox at (92, 288) on #robotCheckbox
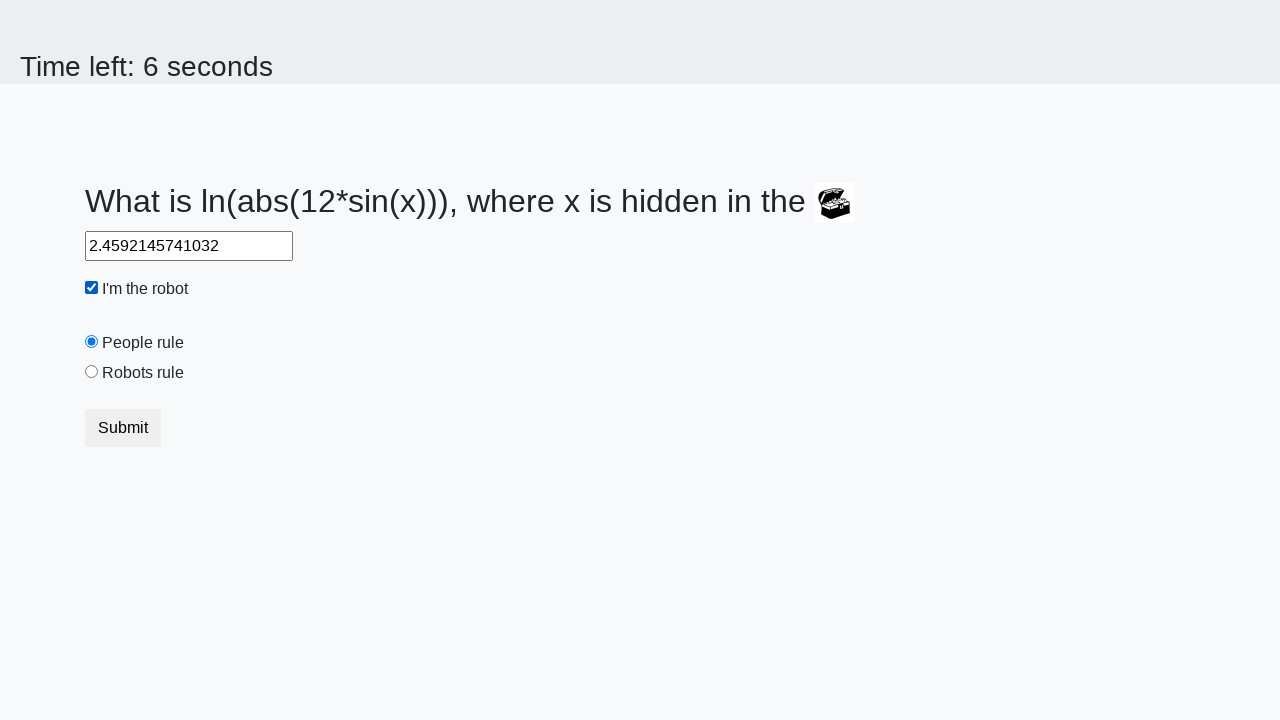

Clicked 'robots rule' radio button at (92, 372) on #robotsRule
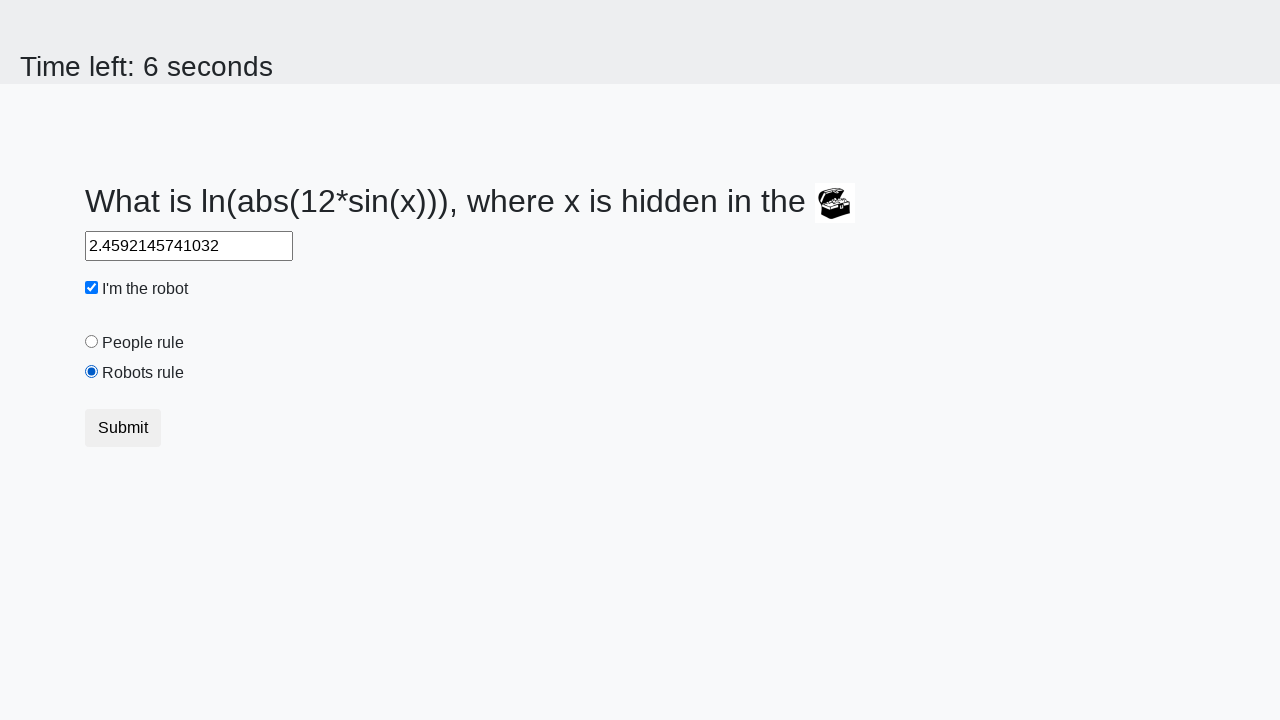

Clicked form submit button at (123, 428) on button.btn
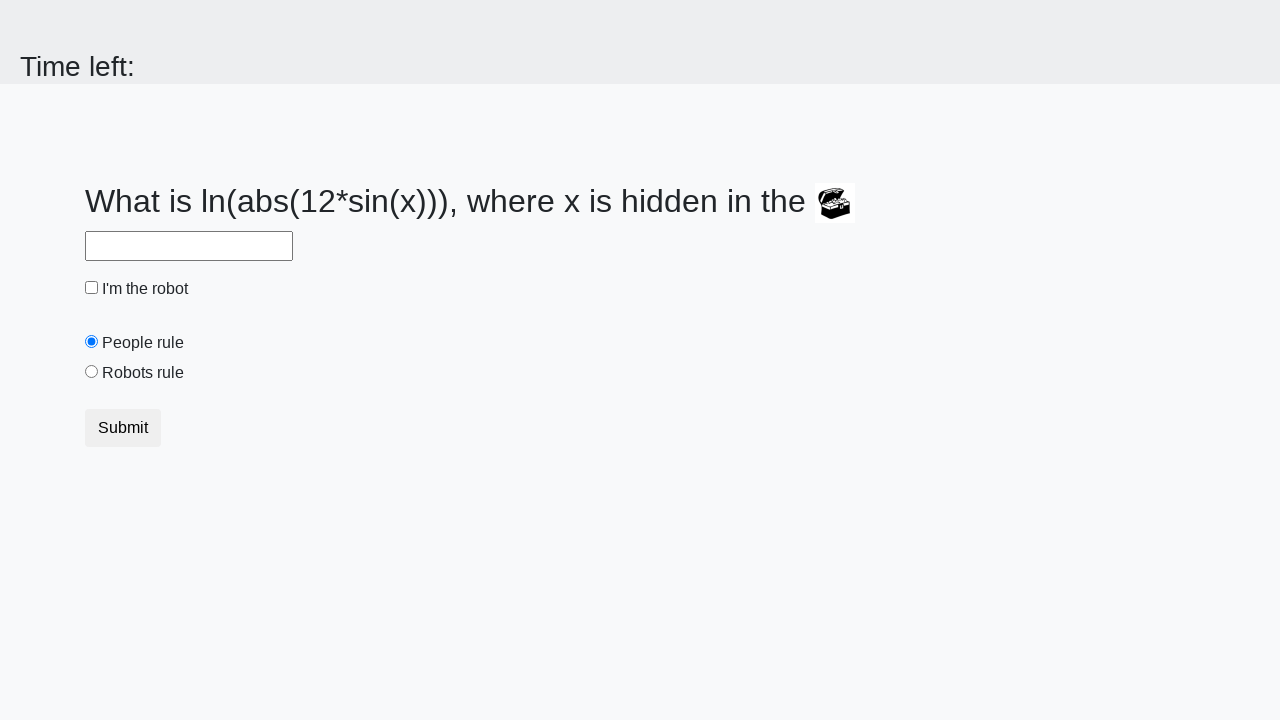

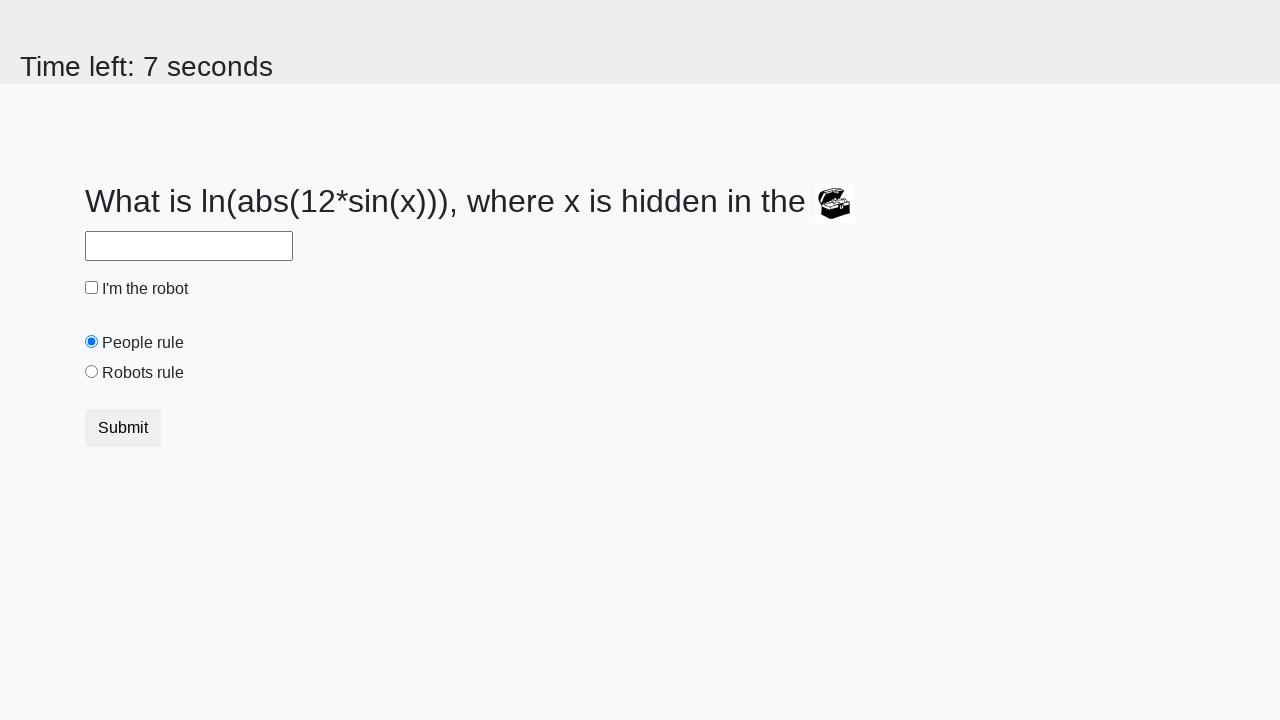